Tests adding and removing elements by clicking Add Element twice then Delete twice

Starting URL: https://the-internet.herokuapp.com/add_remove_elements/

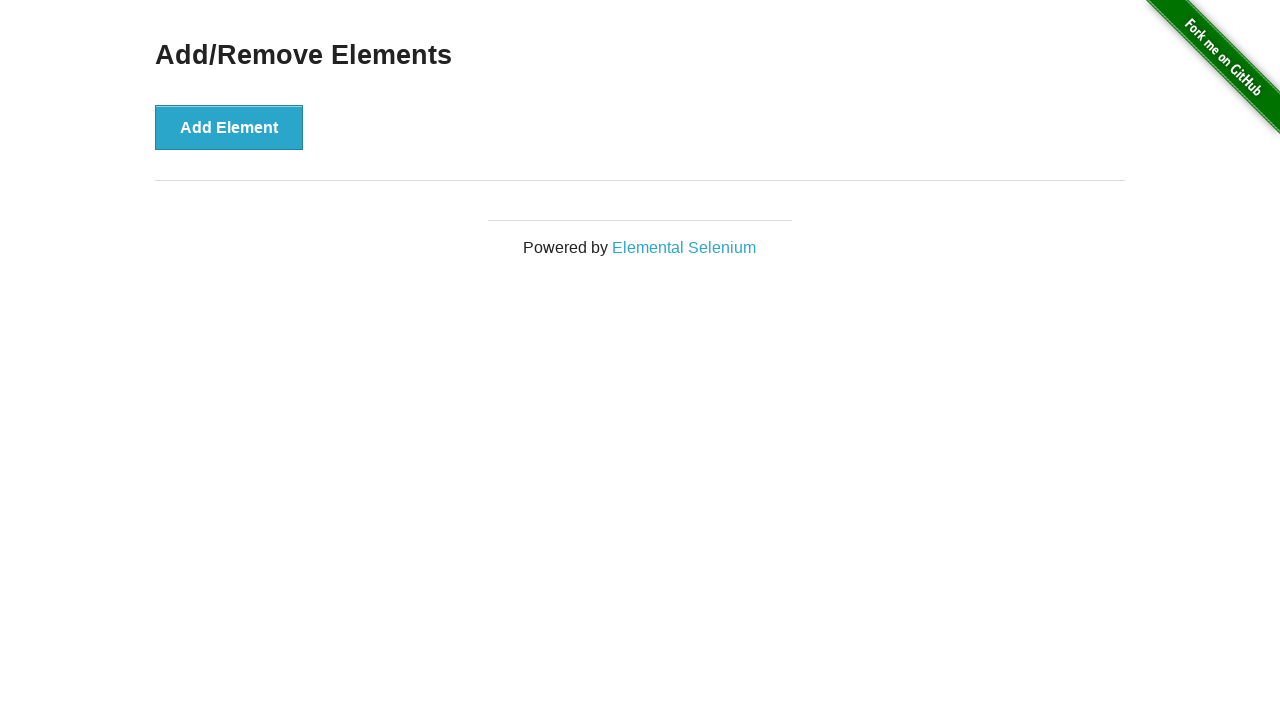

Navigated to Add/Remove Elements page
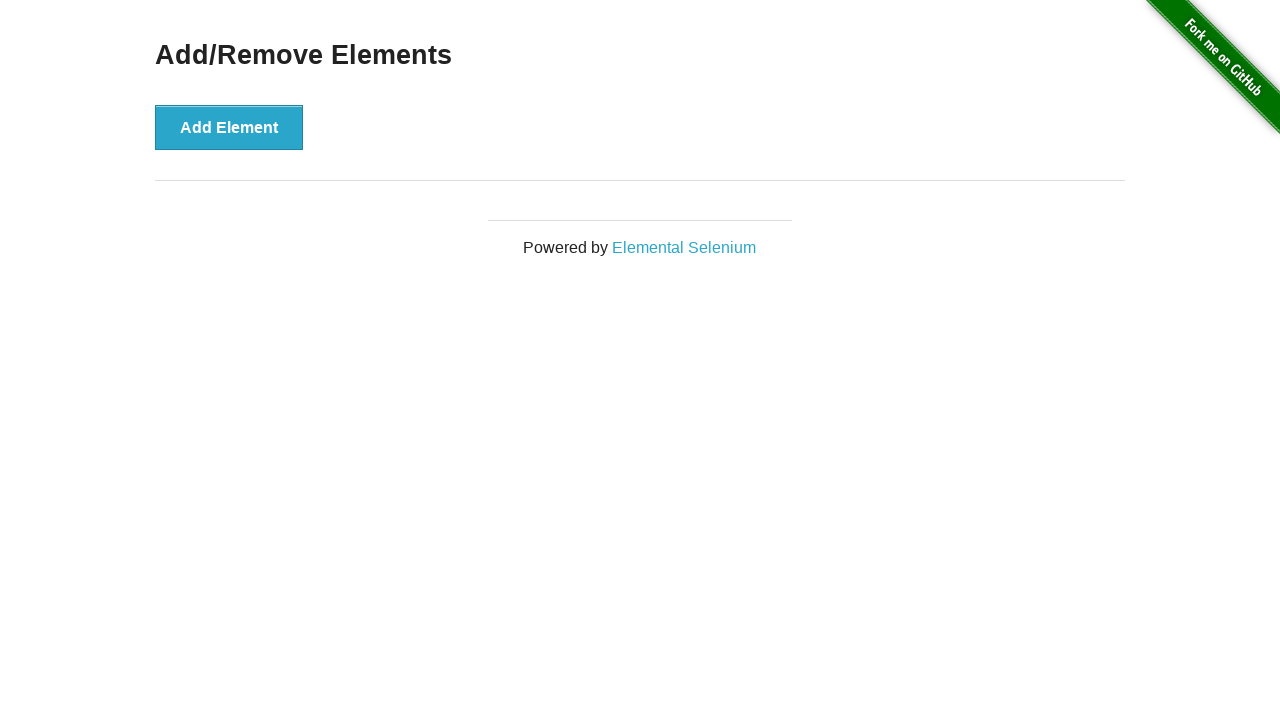

Clicked Add Element button (first time) at (229, 127) on .example button
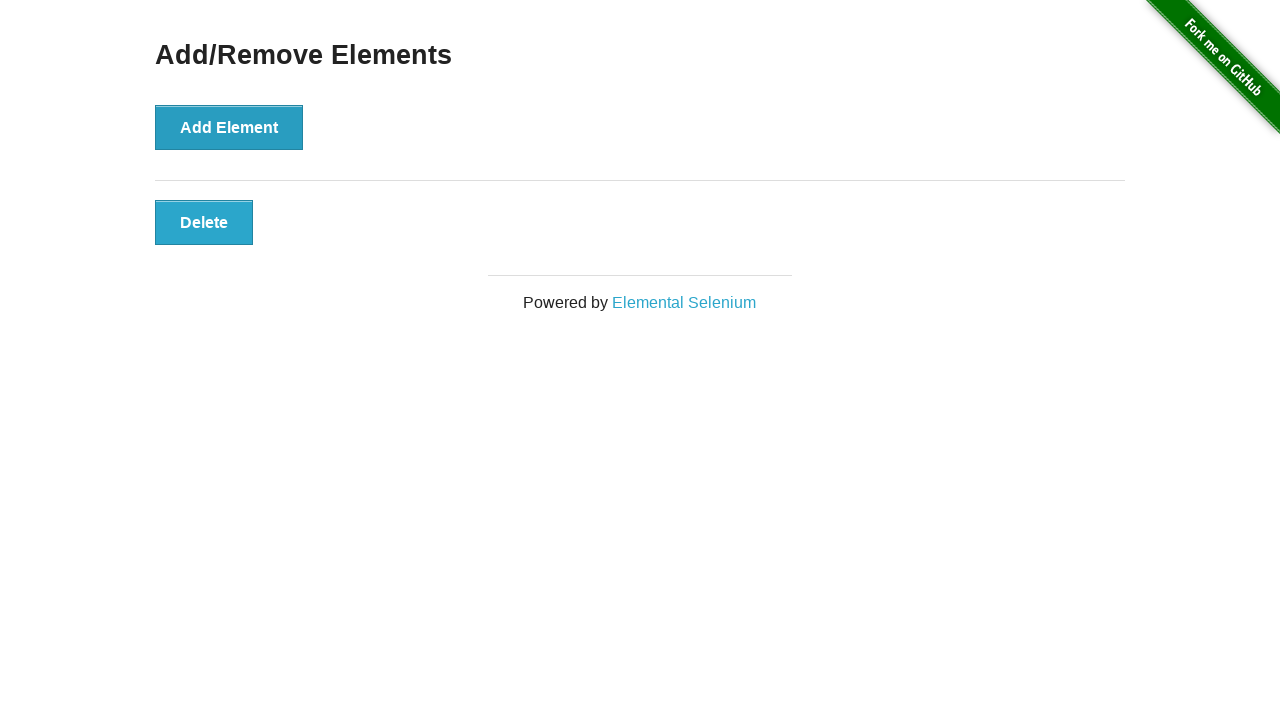

Clicked Add Element button (second time) at (229, 127) on .example button
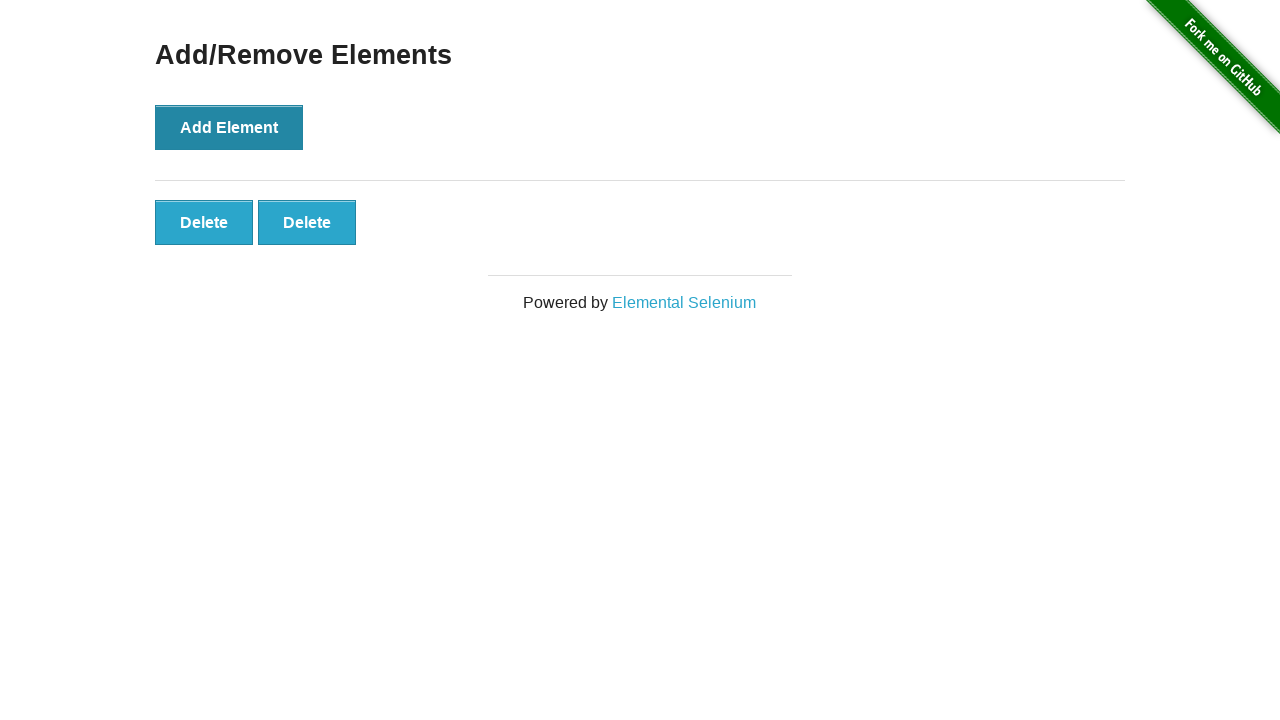

Clicked Delete button (first time) at (204, 222) on .added-manually
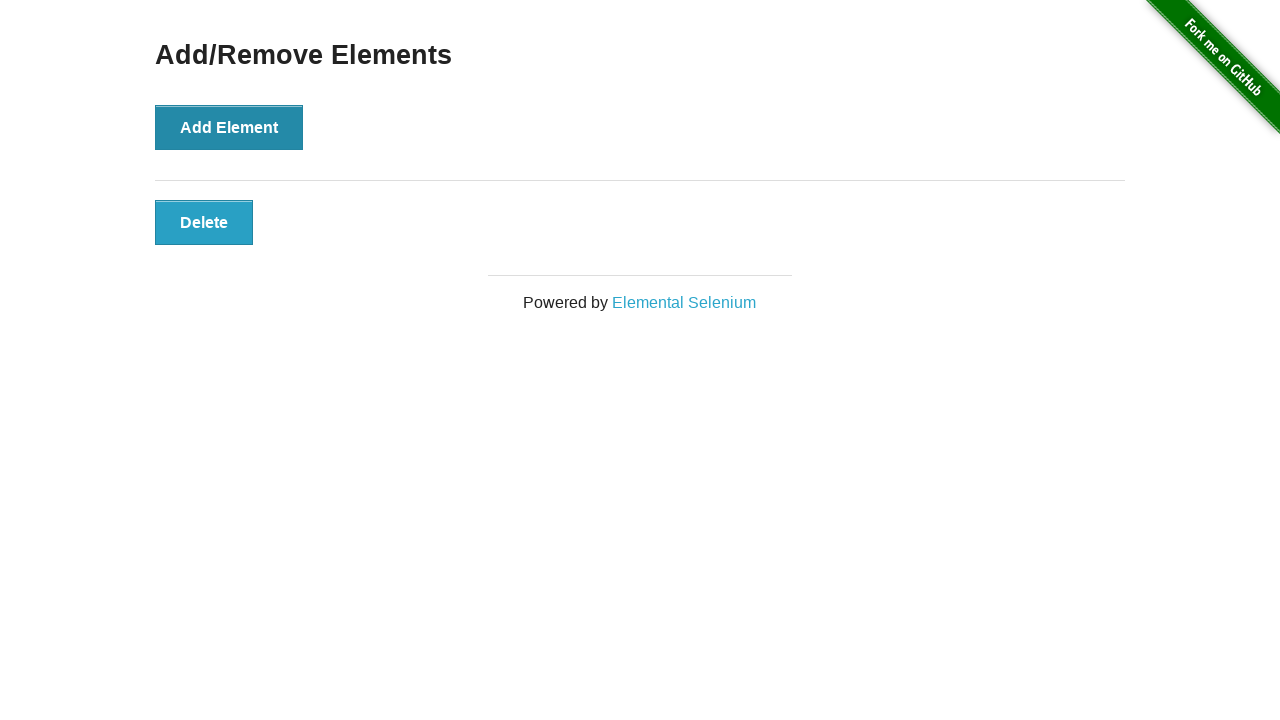

Clicked Delete button (second time) at (204, 222) on .added-manually
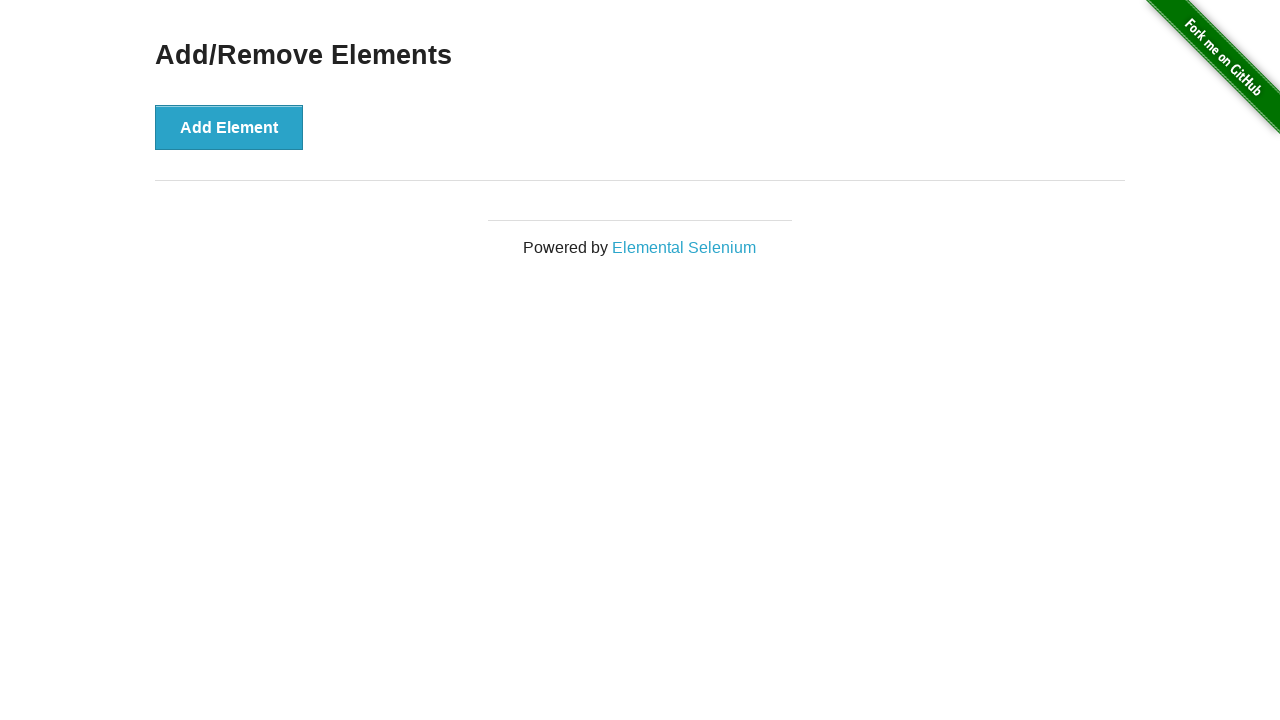

Verified all Delete buttons have been removed
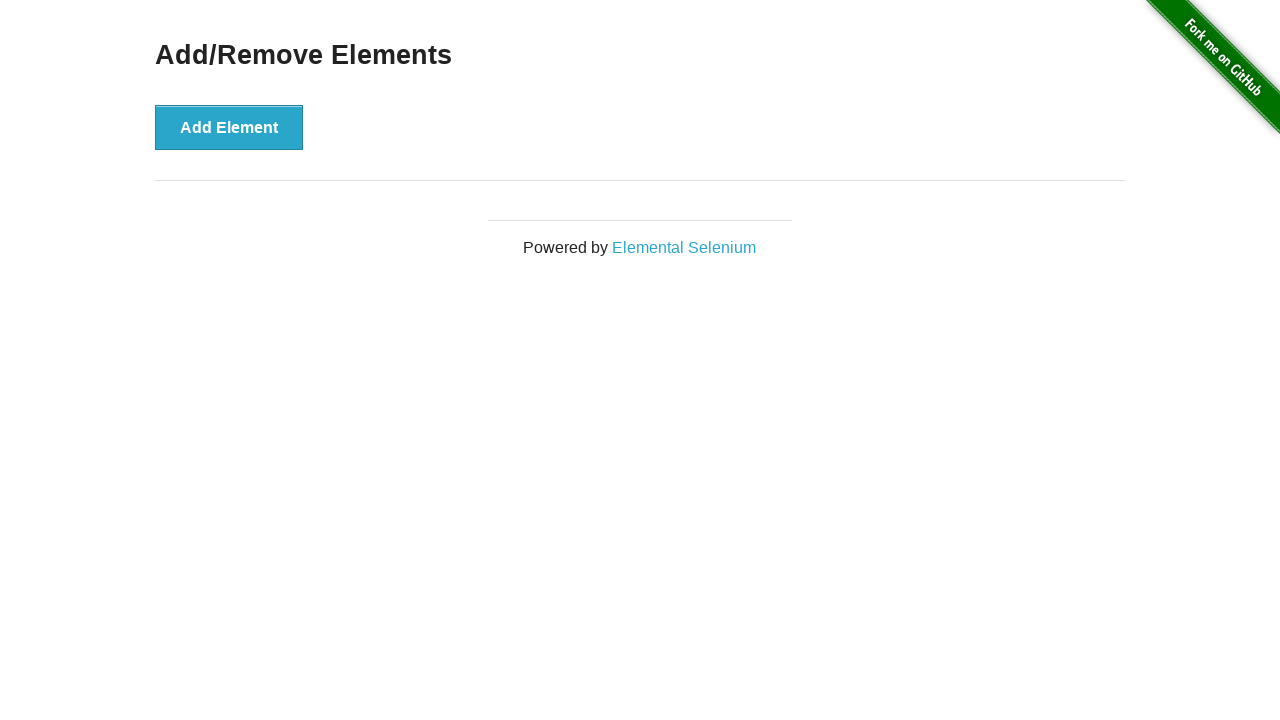

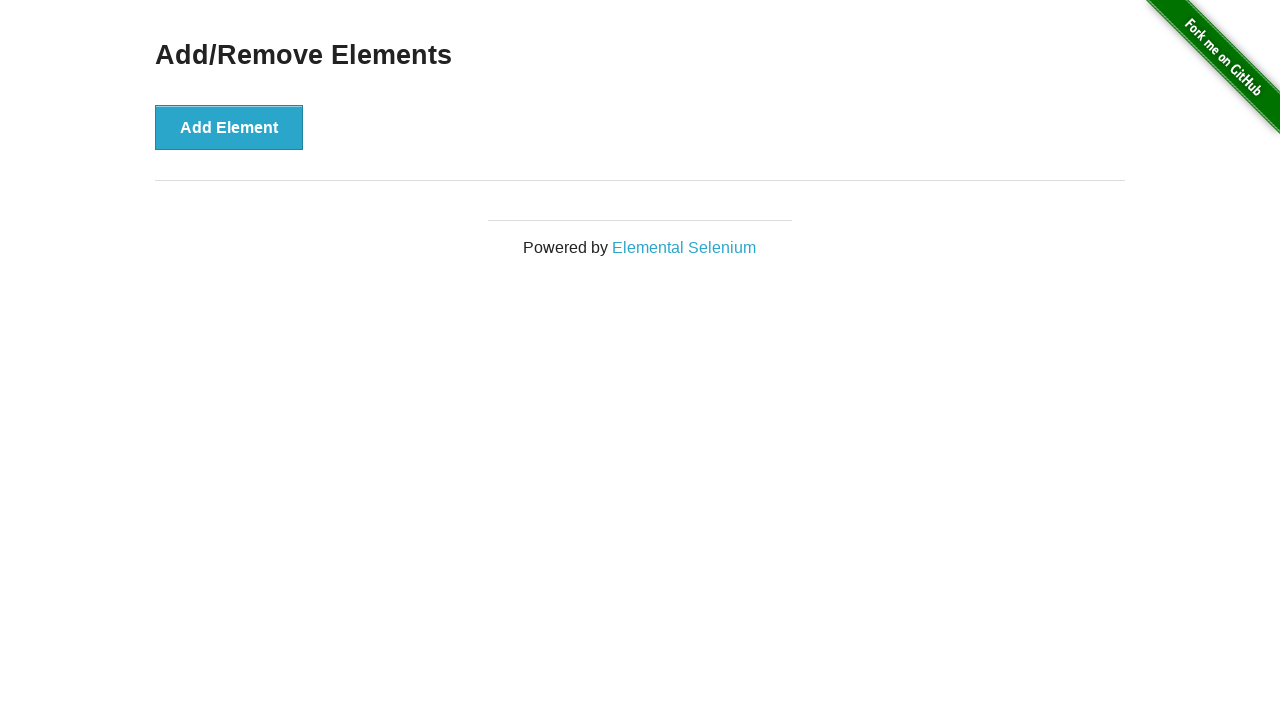